Tests sorting the Email column in ascending order by clicking the column header

Starting URL: http://the-internet.herokuapp.com/tables

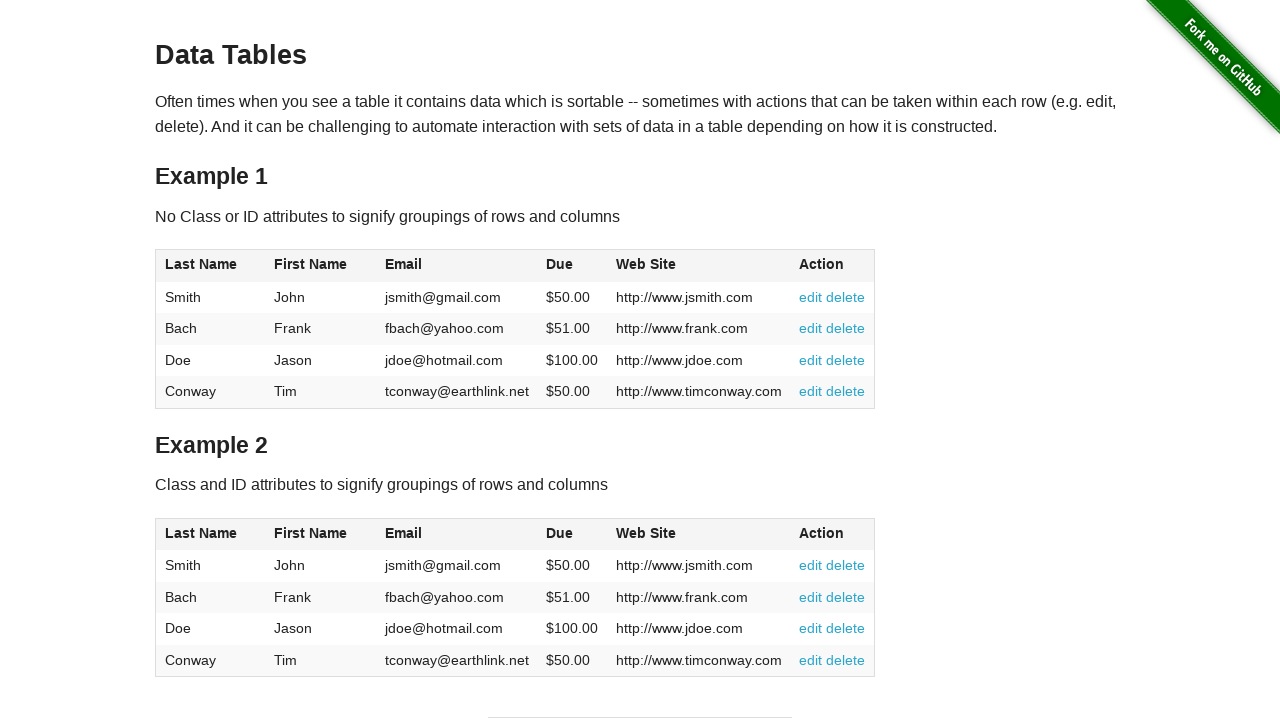

Clicked Email column header to sort ascending at (457, 266) on #table1 thead tr th:nth-of-type(3)
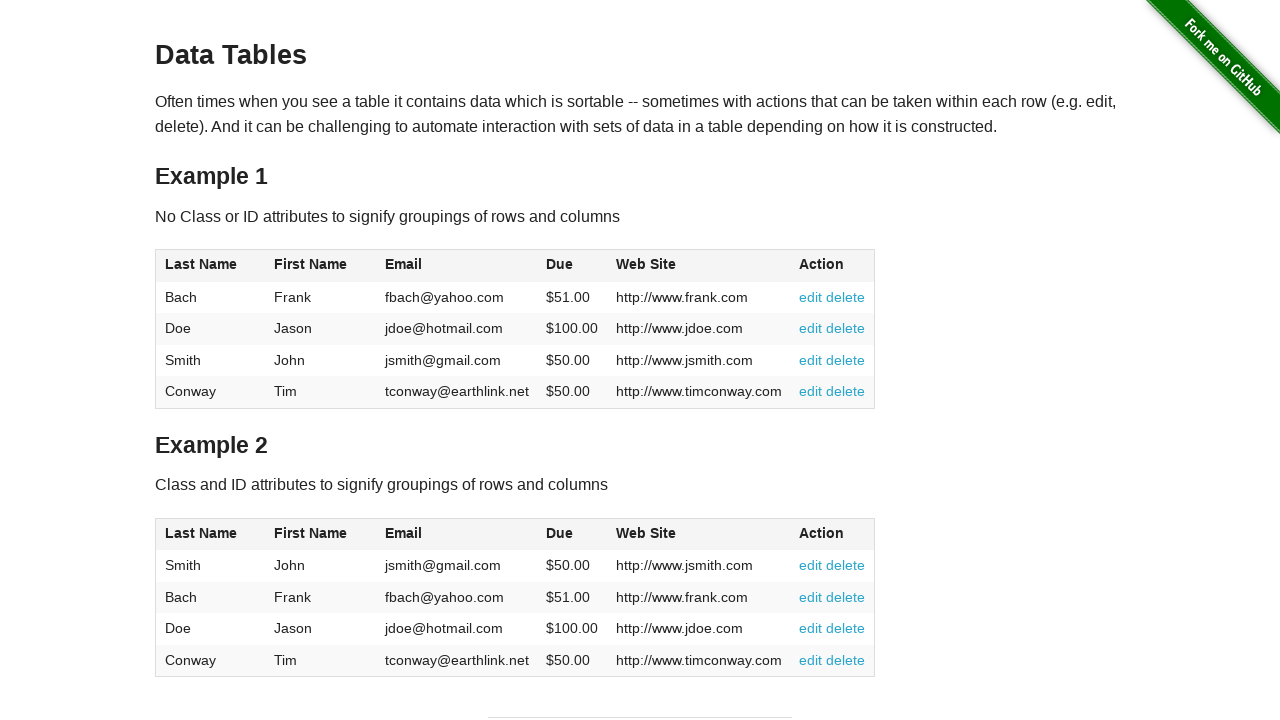

Email column values loaded in table body
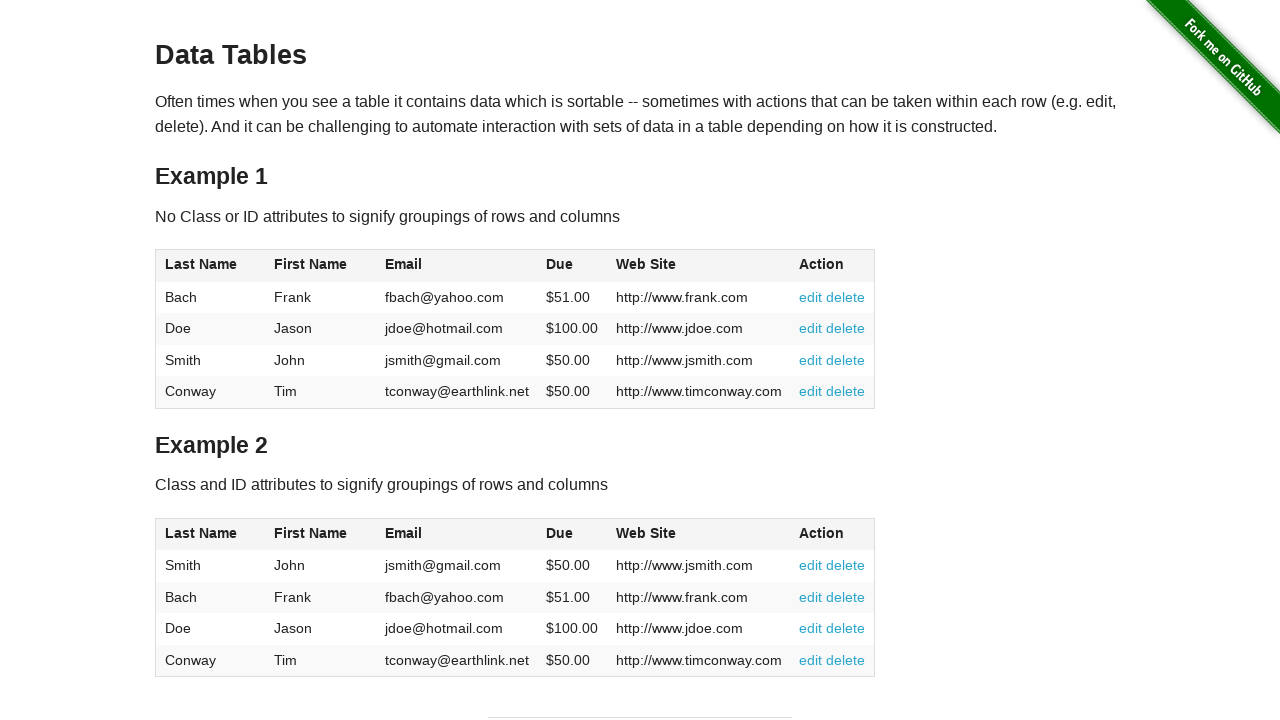

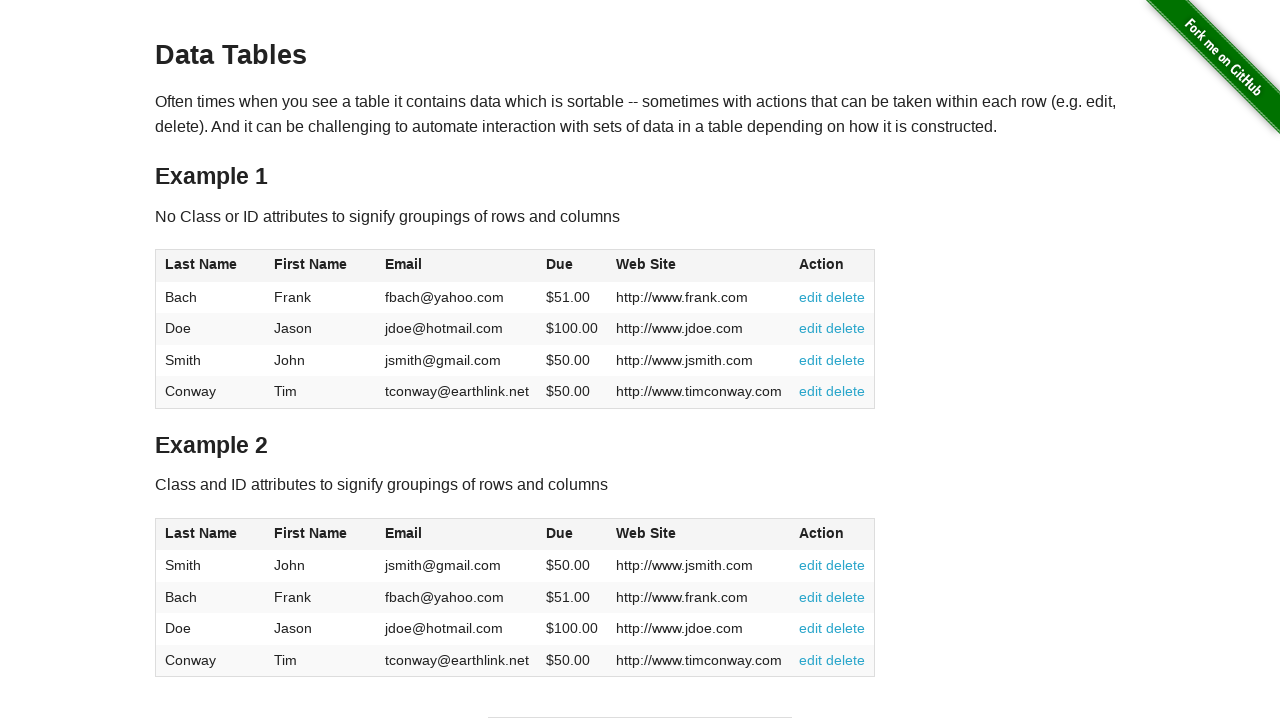